Tests a registration form by filling out email, name, location fields and submitting the form

Starting URL: http://suninjuly.github.io/registration1.html

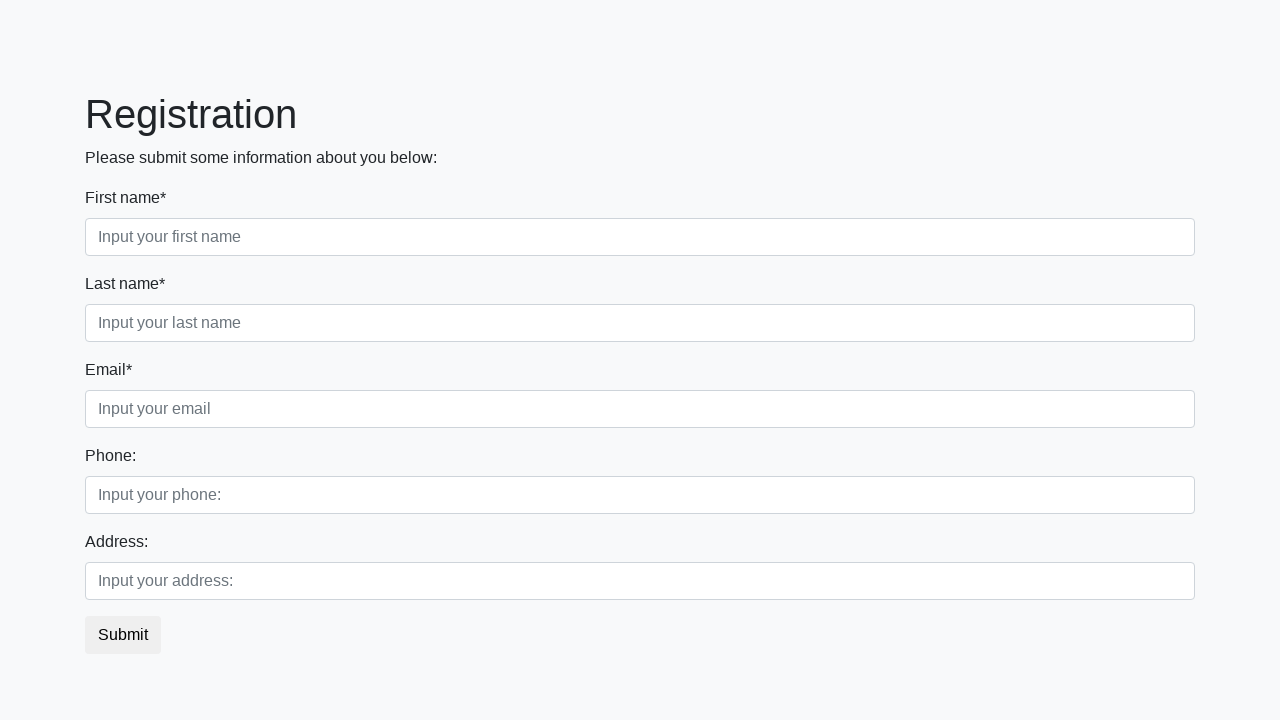

Filled email field with 'testuser123@example.com' on body > div > form > div.first_block > div.form-group.third_class > input
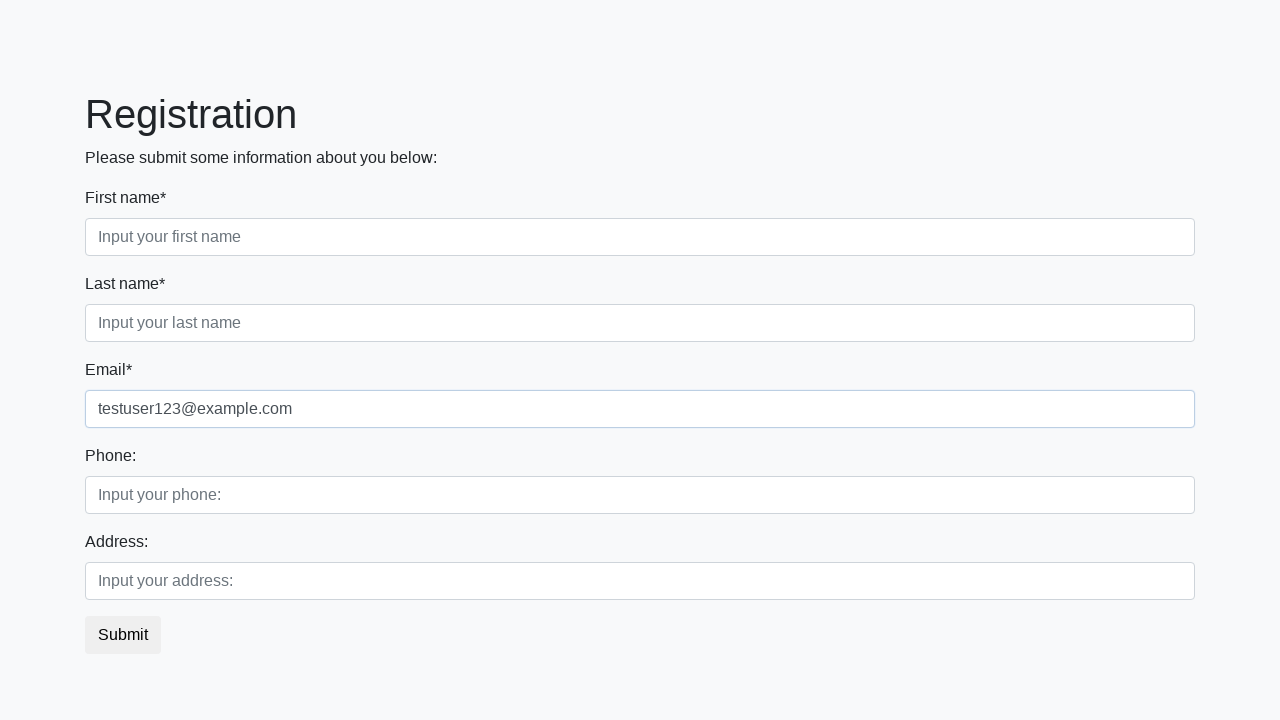

Filled first name field with 'John' on xpath=/html/body/div/form/div[1]/div[1]/input
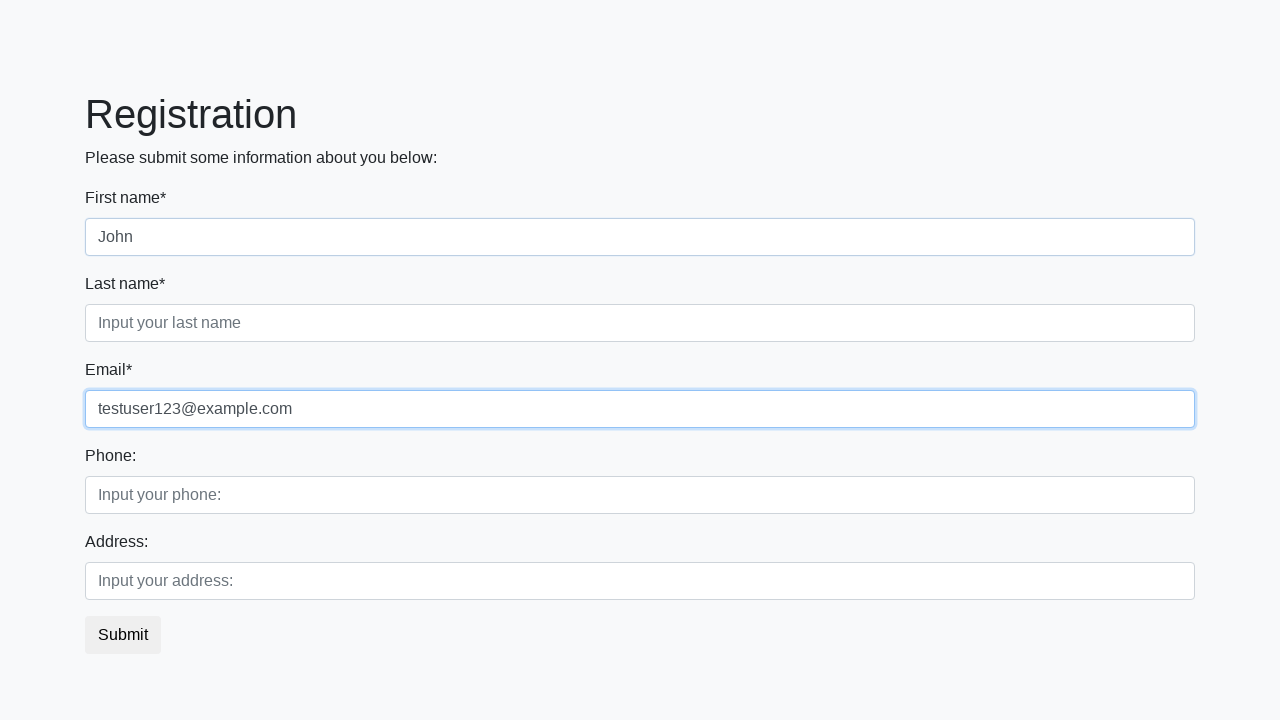

Filled last name field with 'Smith' on body > div > form > div.first_block > div.form-group.second_class > input
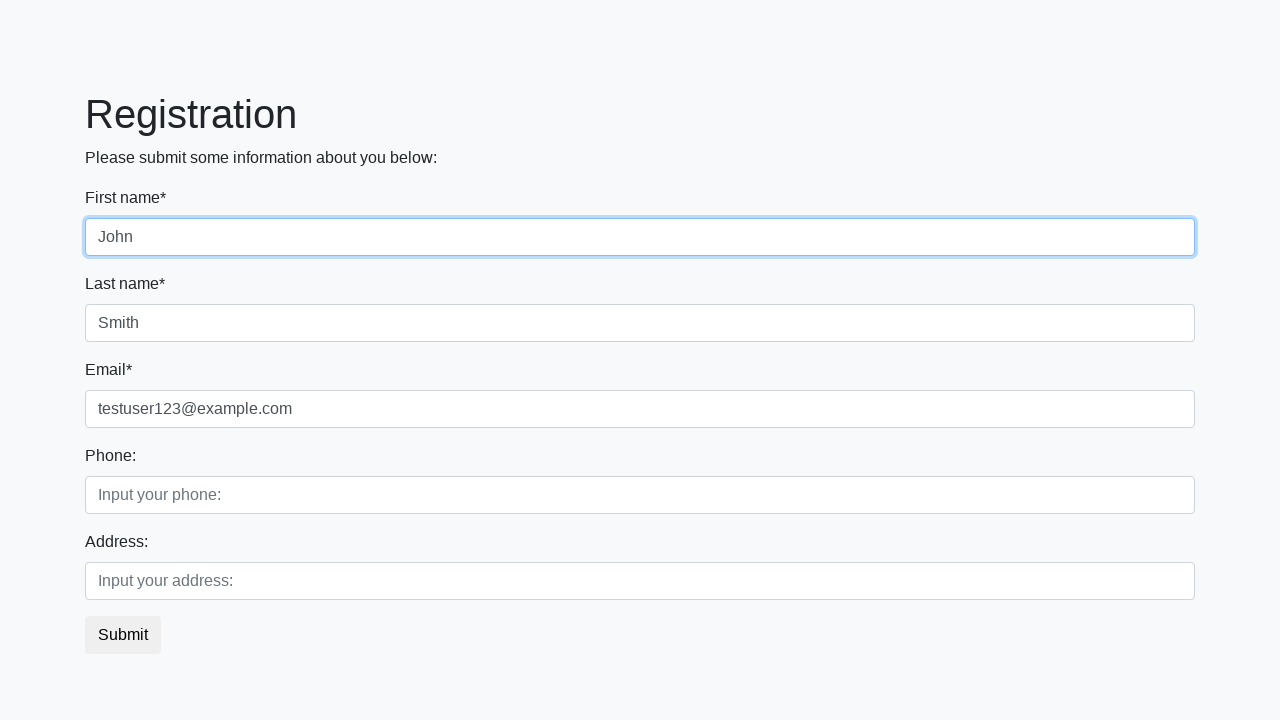

Filled city field with 'New York' on xpath=/html/body/div/form/div[2]/div[1]/input
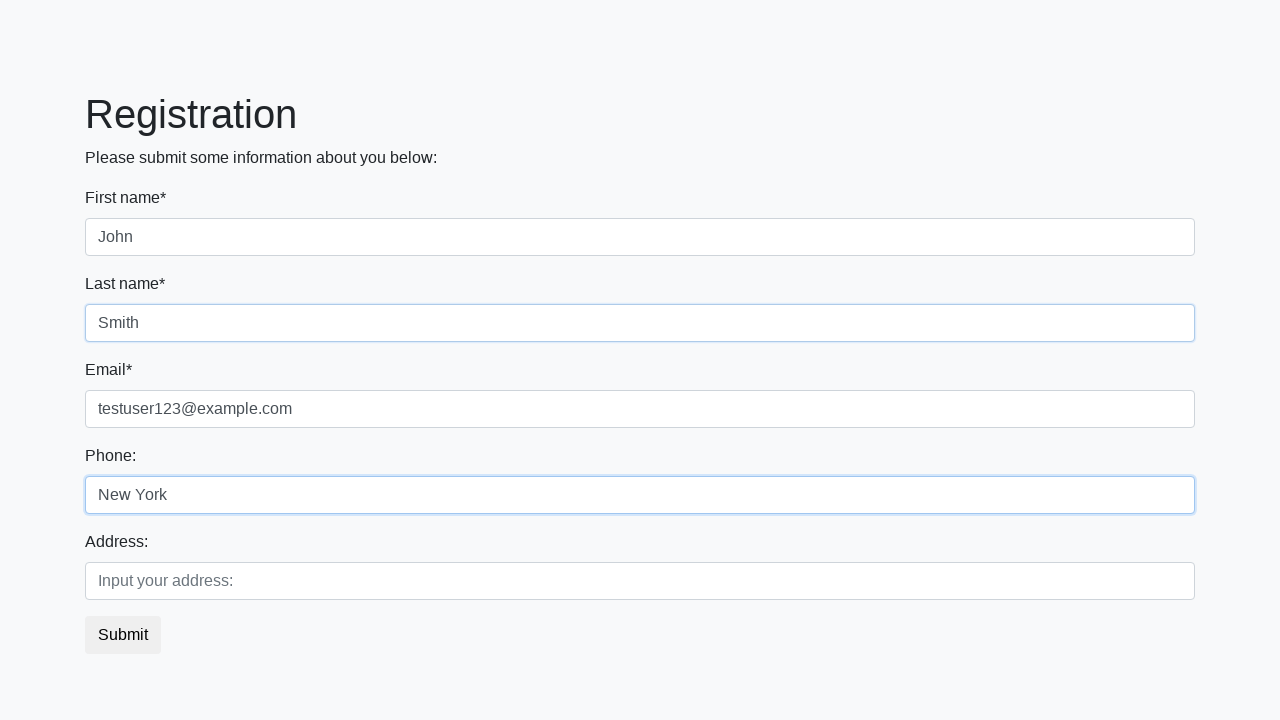

Filled country field with 'United States' on body > div > form > div.second_block > div.form-group.second_class > input
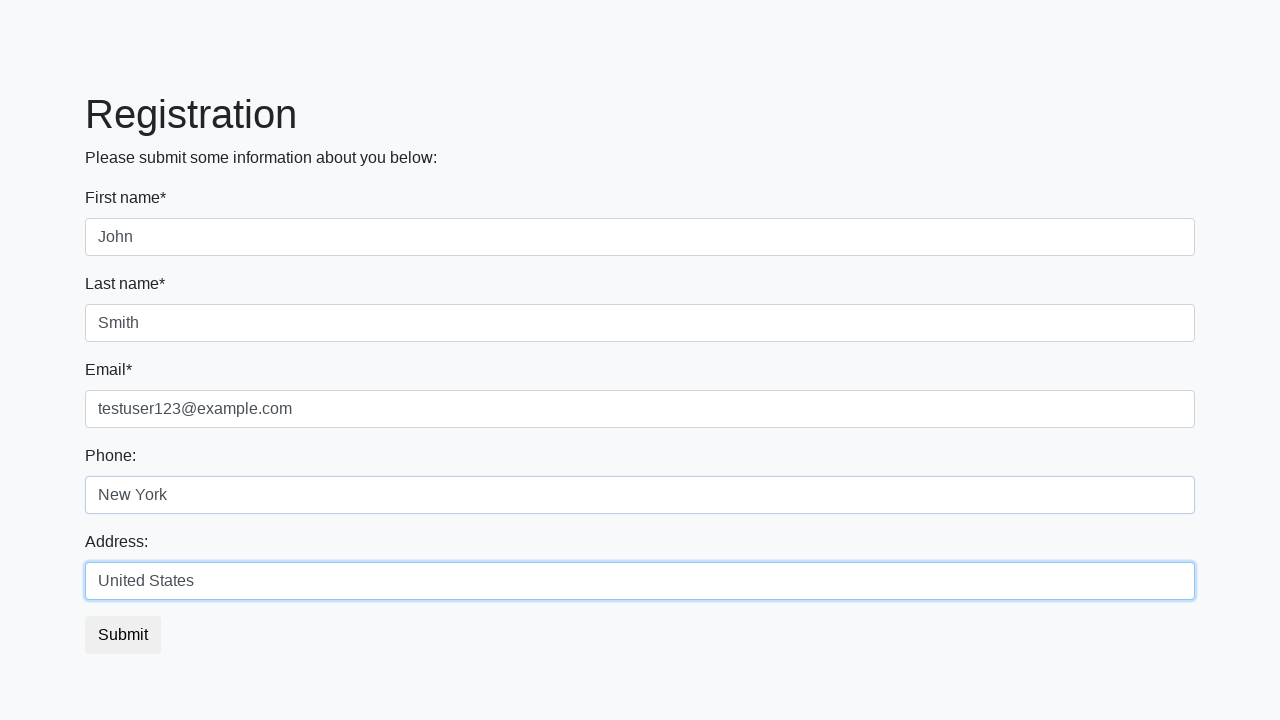

Clicked form submit button at (123, 635) on xpath=/html/body/div/form/button
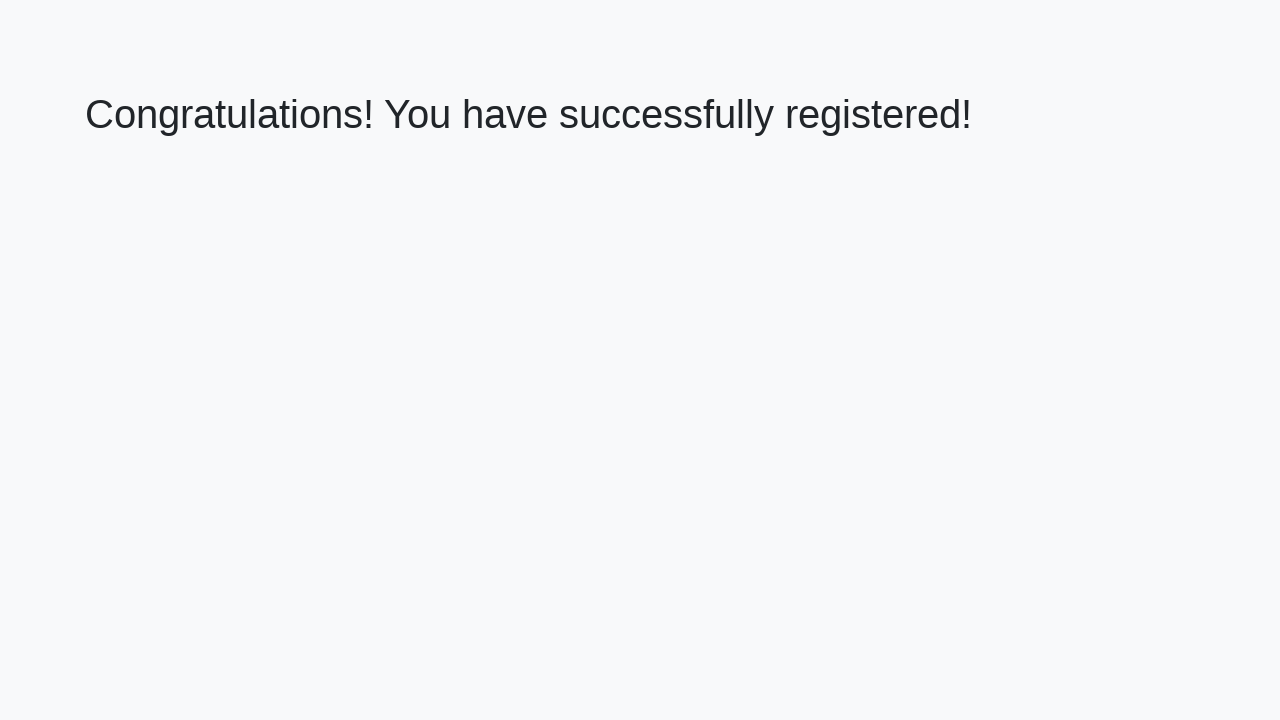

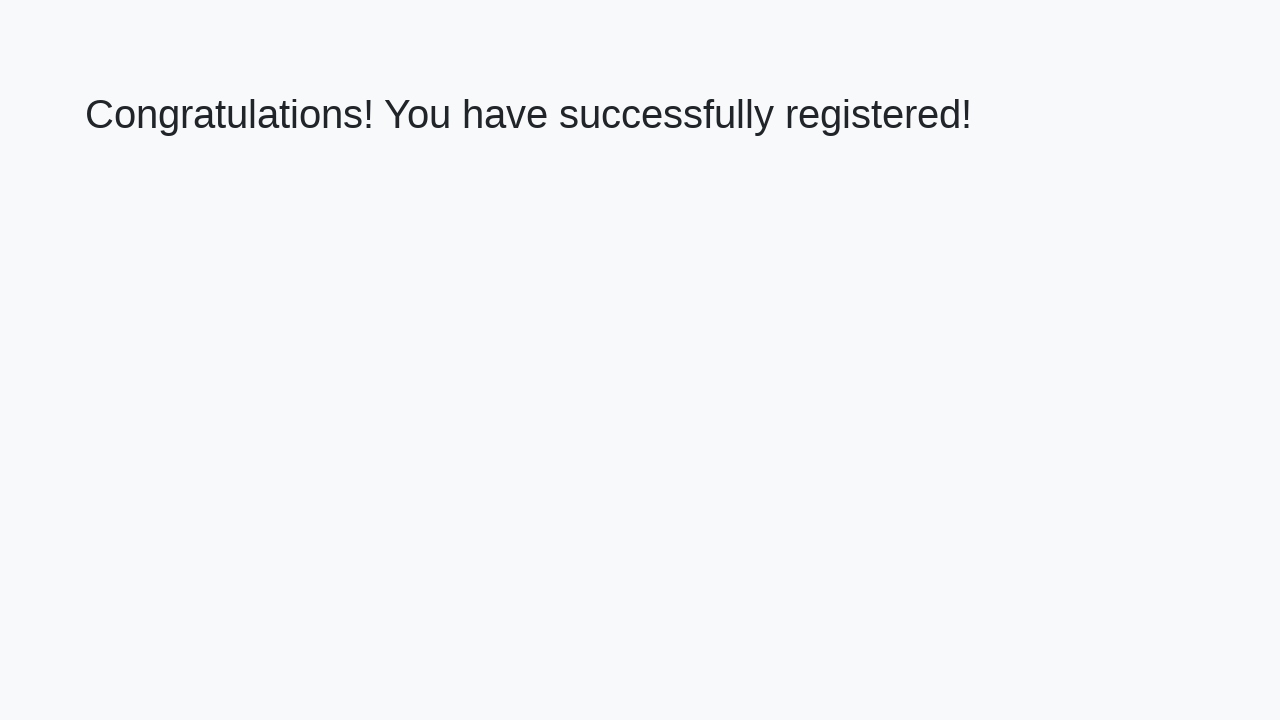